Tests JavaScript prompt dialog by clicking a button to trigger a prompt, entering text, accepting it, and verifying the entered text

Starting URL: https://the-internet.herokuapp.com/javascript_alerts

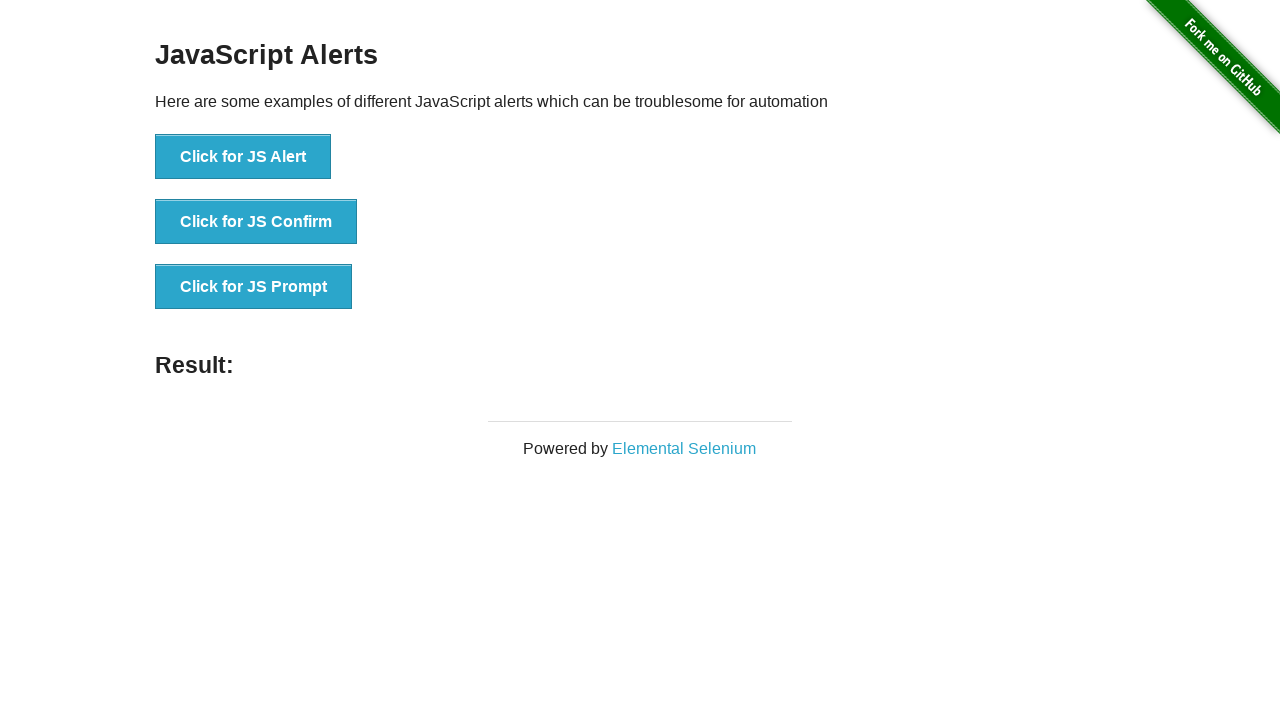

Set up dialog handler to accept prompt with text 'rashed'
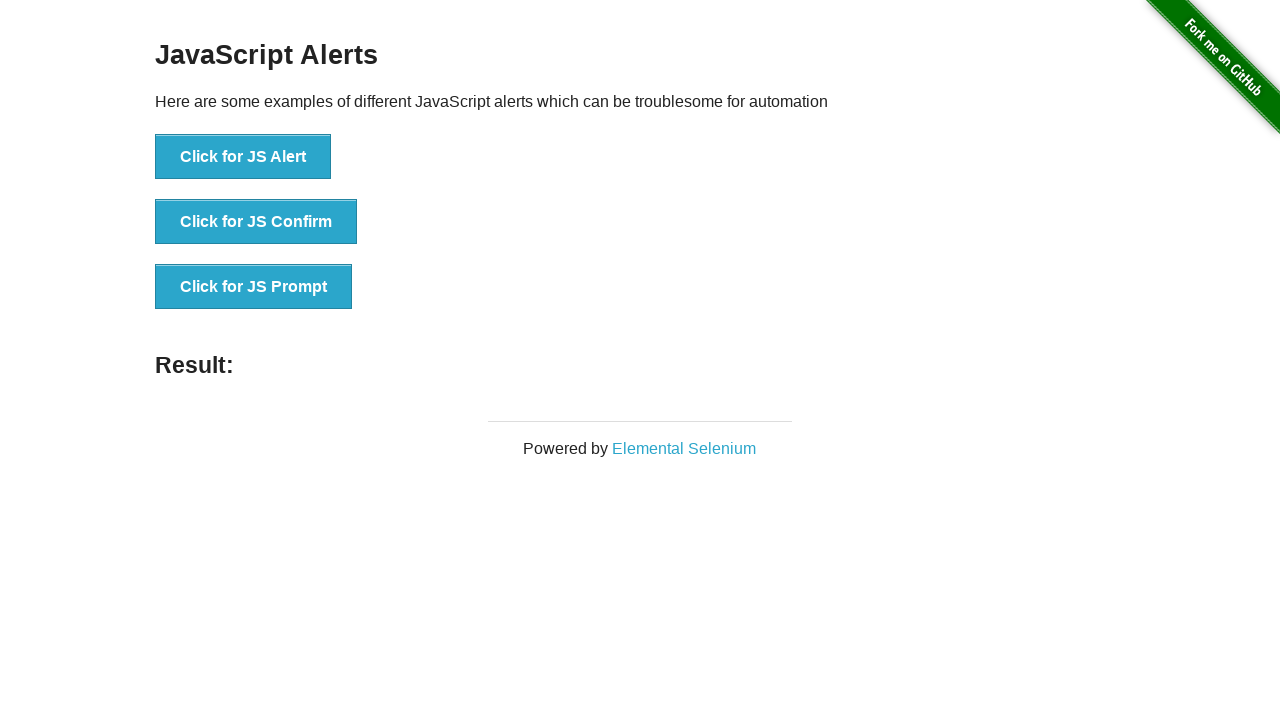

Clicked button to trigger JavaScript prompt dialog at (254, 287) on xpath=//button[@onclick='jsPrompt()']
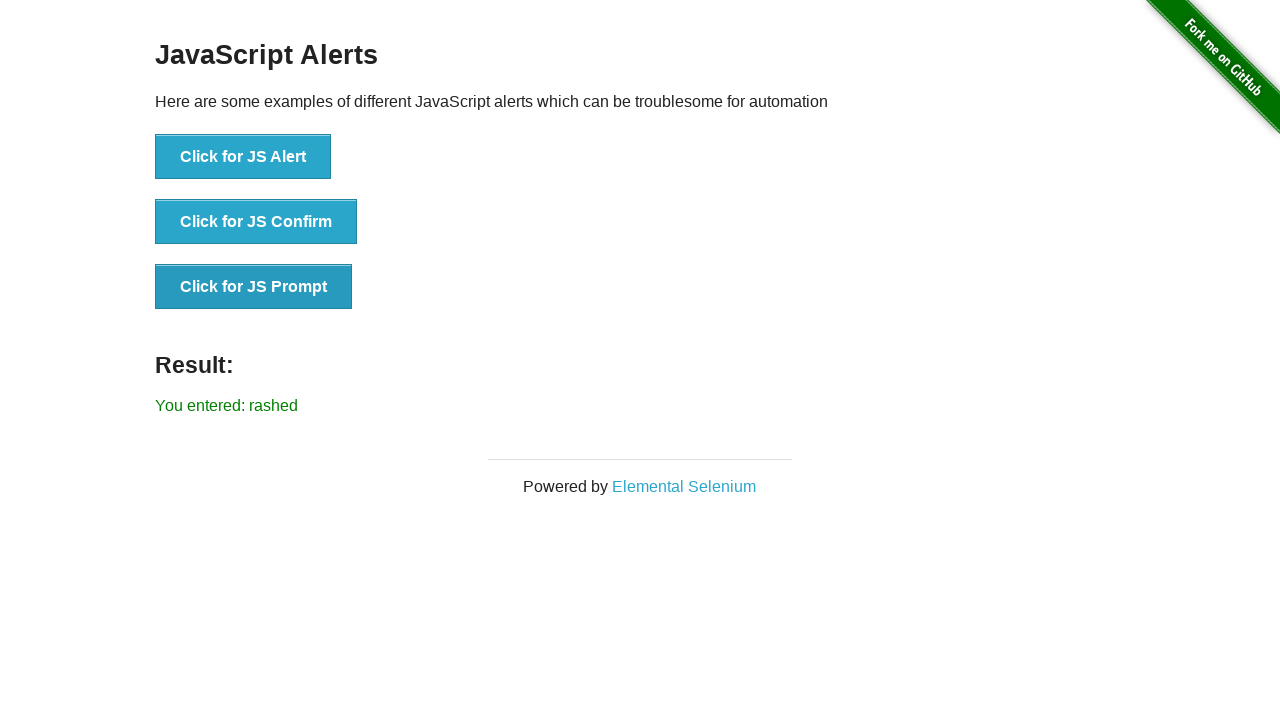

Verified that result message displays entered text 'You entered: rashed'
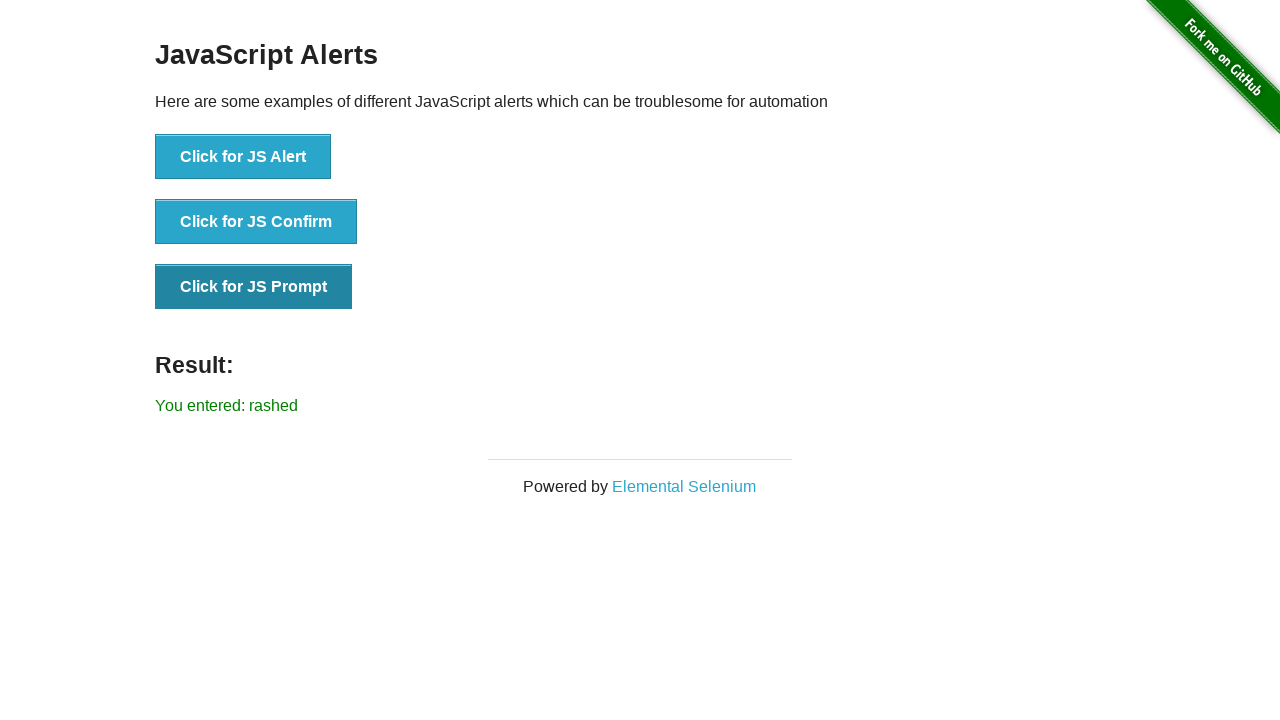

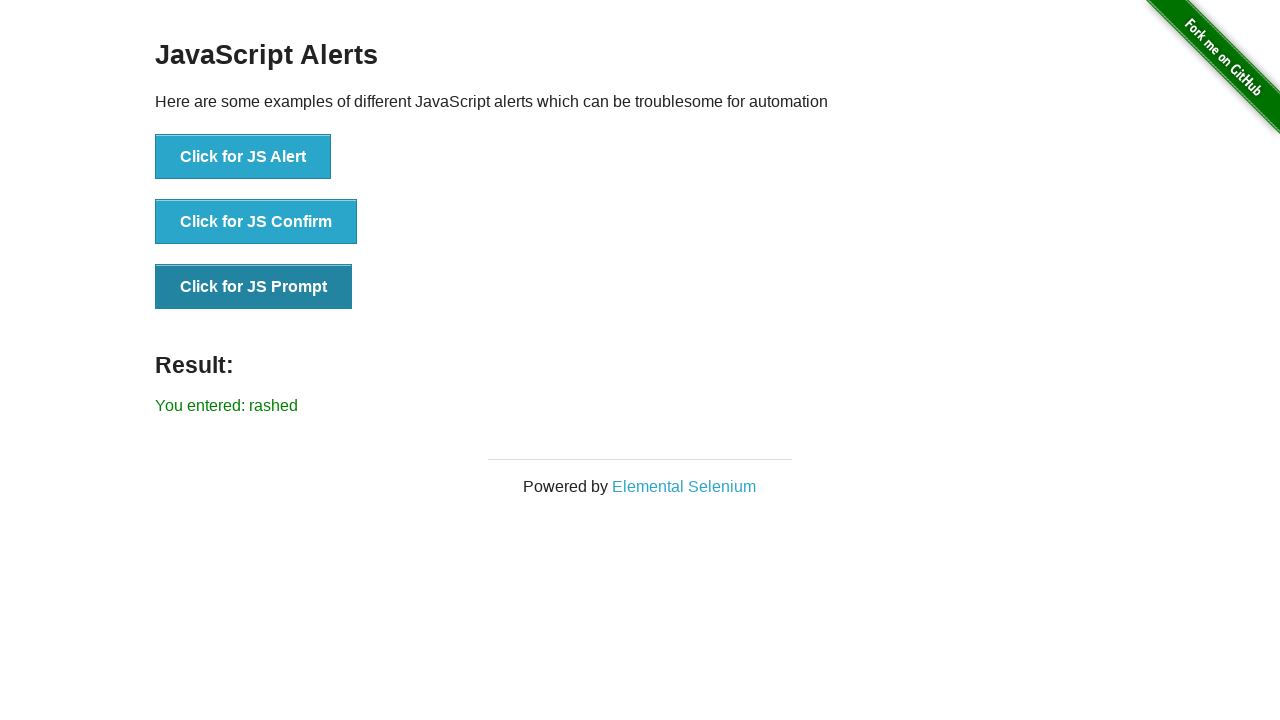